Tests JavaScript alert handling by triggering different types of alerts (simple alert, confirmation, and prompt) and interacting with them

Starting URL: http://the-internet.herokuapp.com/javascript_alerts

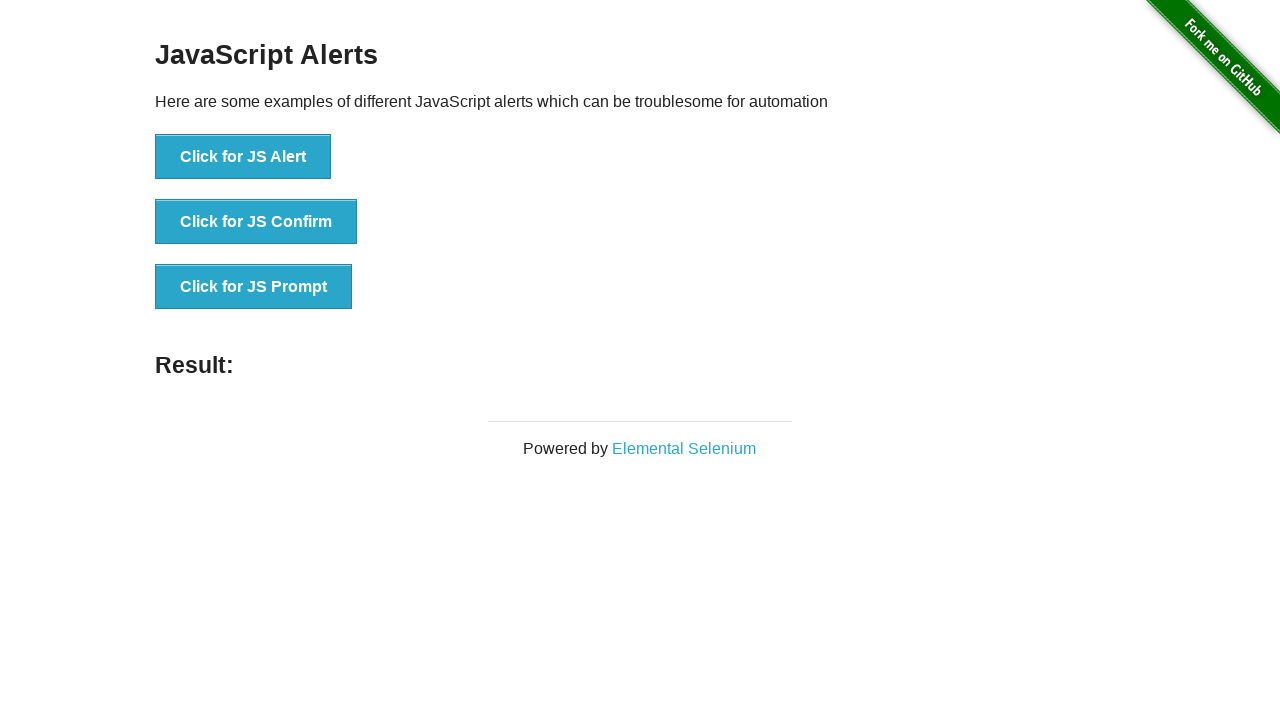

Clicked button to trigger simple alert at (243, 157) on xpath=//button[@onclick='jsAlert()']
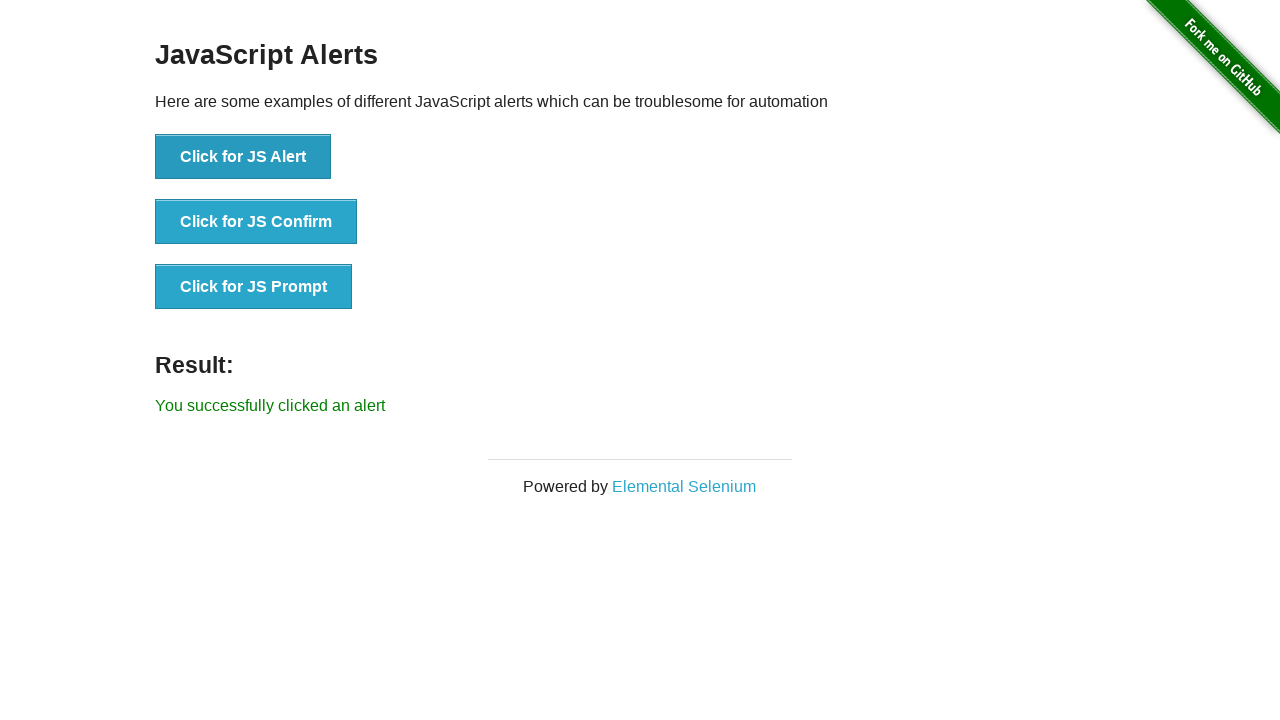

Set up dialog handler to accept alerts
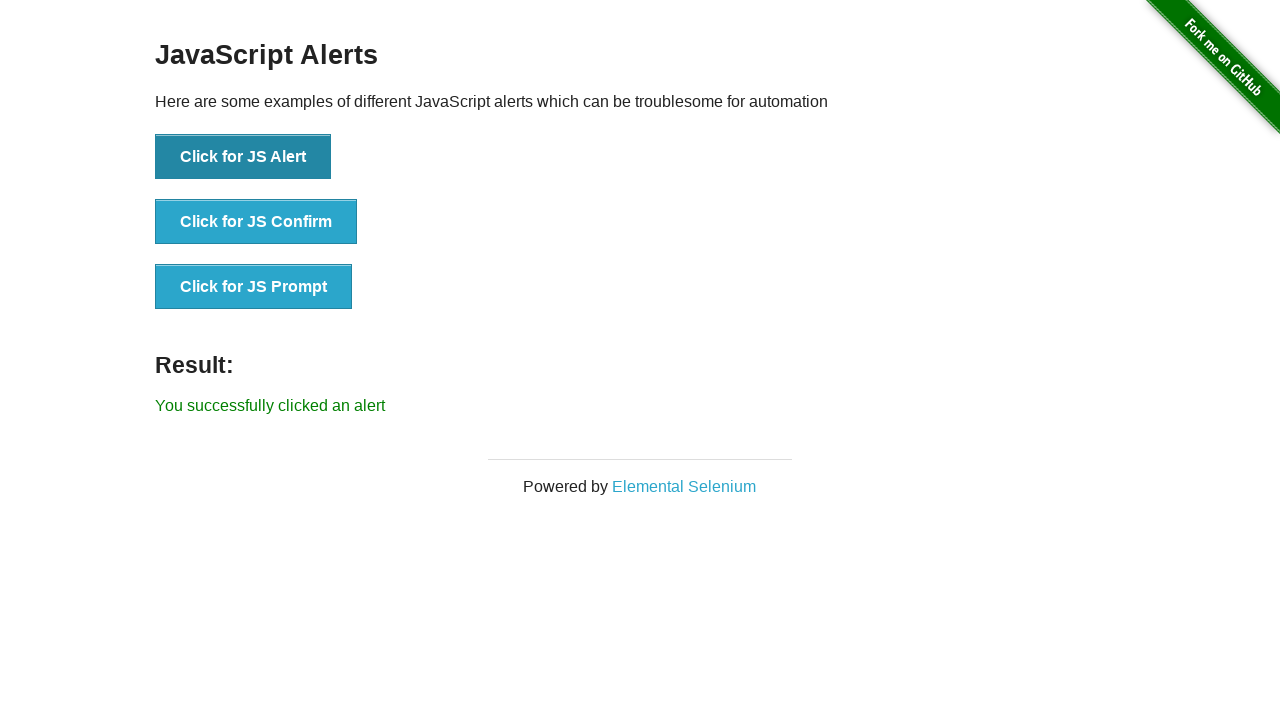

Clicked button to trigger confirmation dialog at (256, 222) on xpath=//button[@onclick='jsConfirm()']
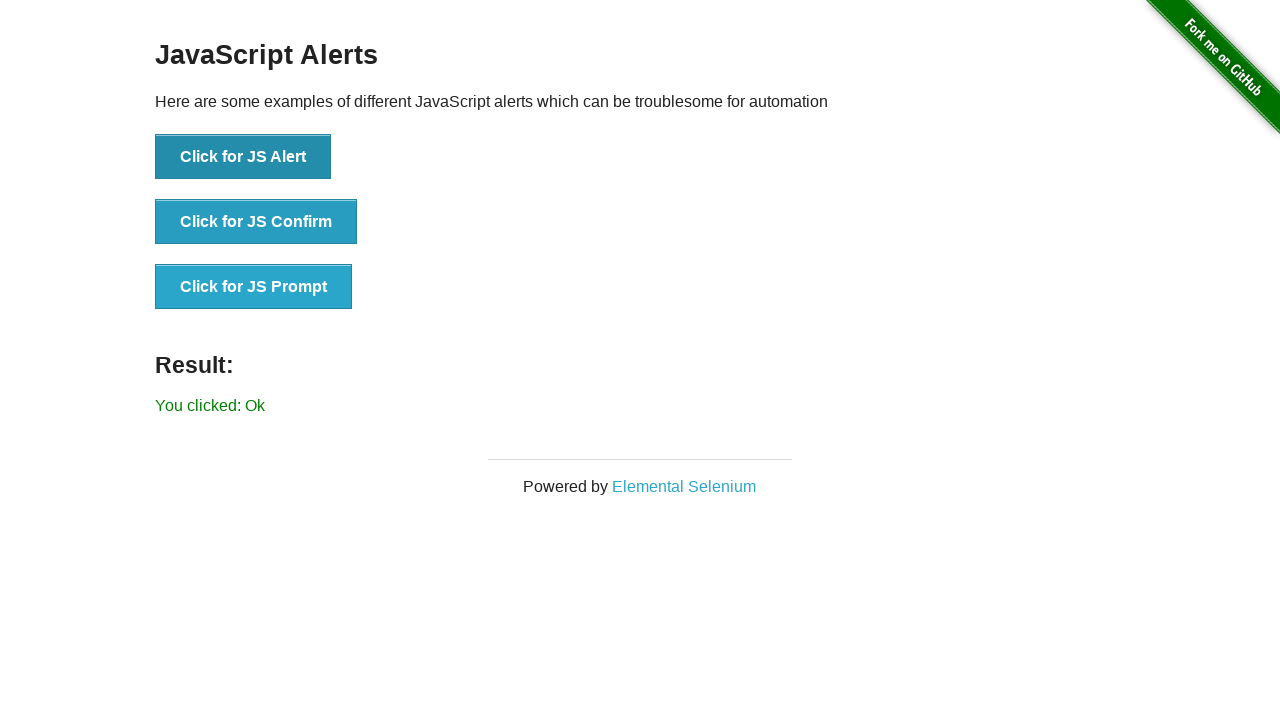

Clicked button to trigger prompt dialog at (254, 287) on xpath=//button[@onclick='jsPrompt()']
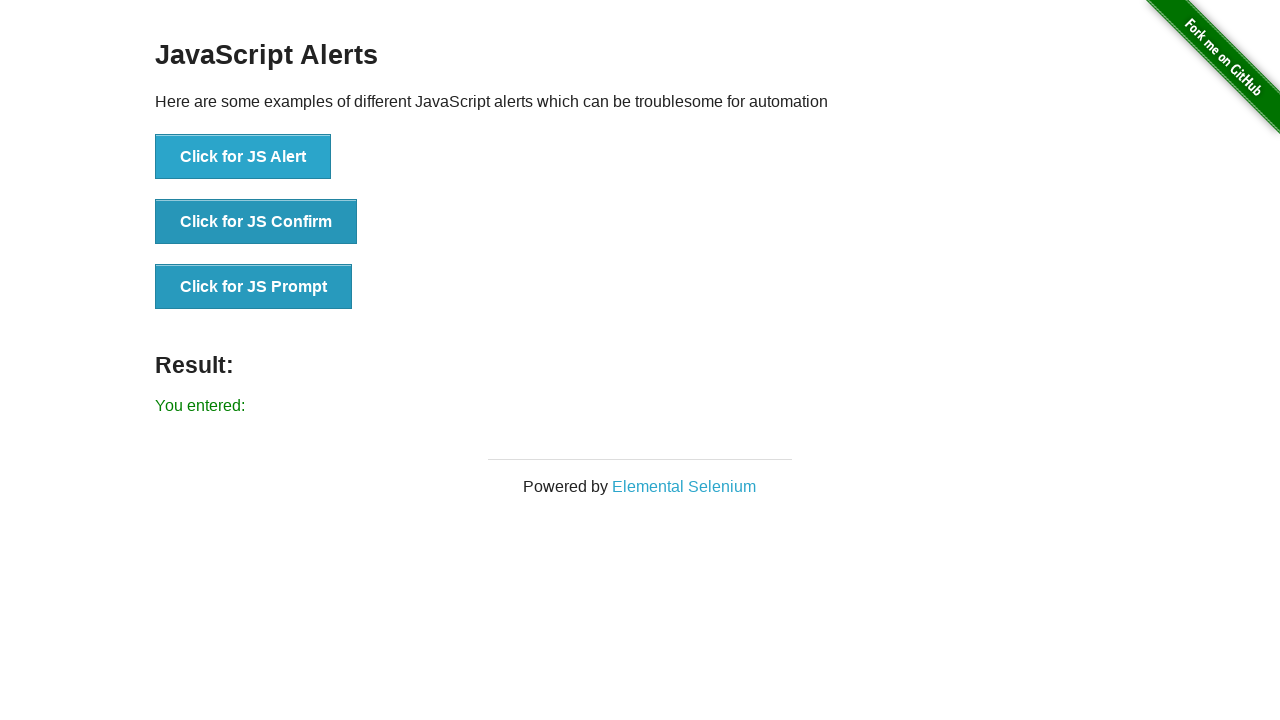

Set up dialog handler to accept prompt with custom text 'Something Else'
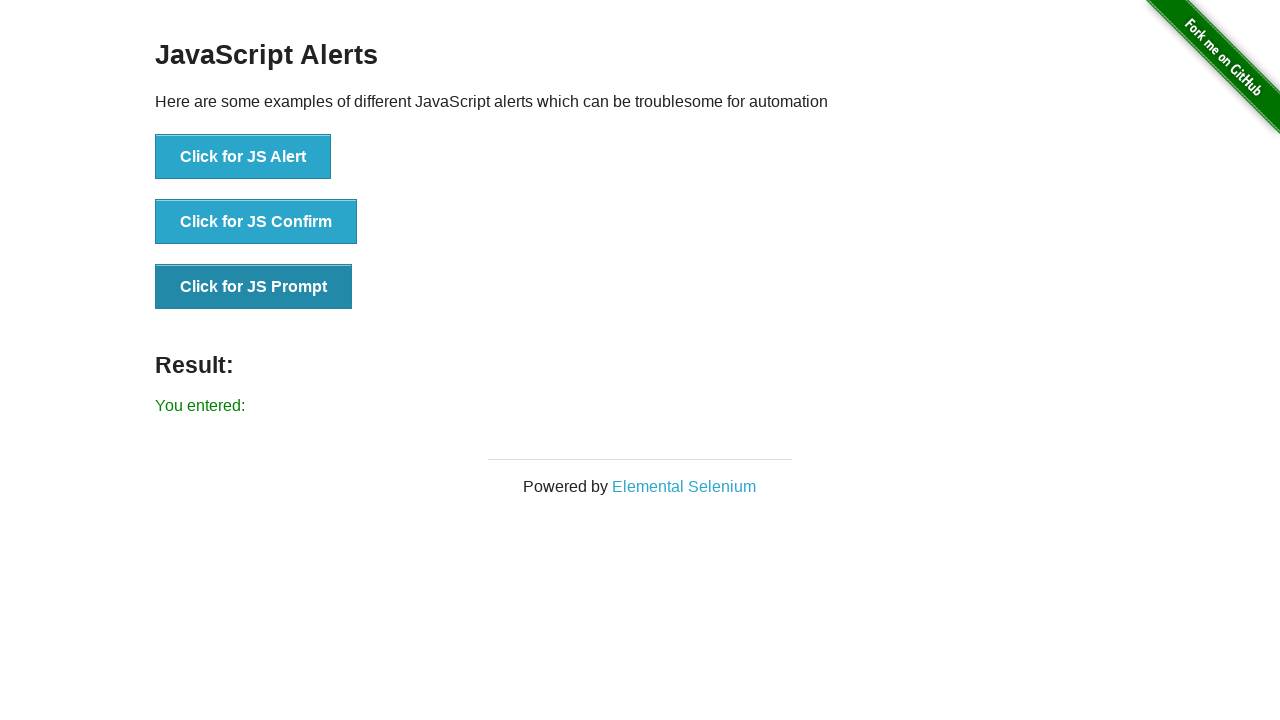

Clicked button to trigger prompt dialog again with custom handler at (254, 287) on xpath=//button[@onclick='jsPrompt()']
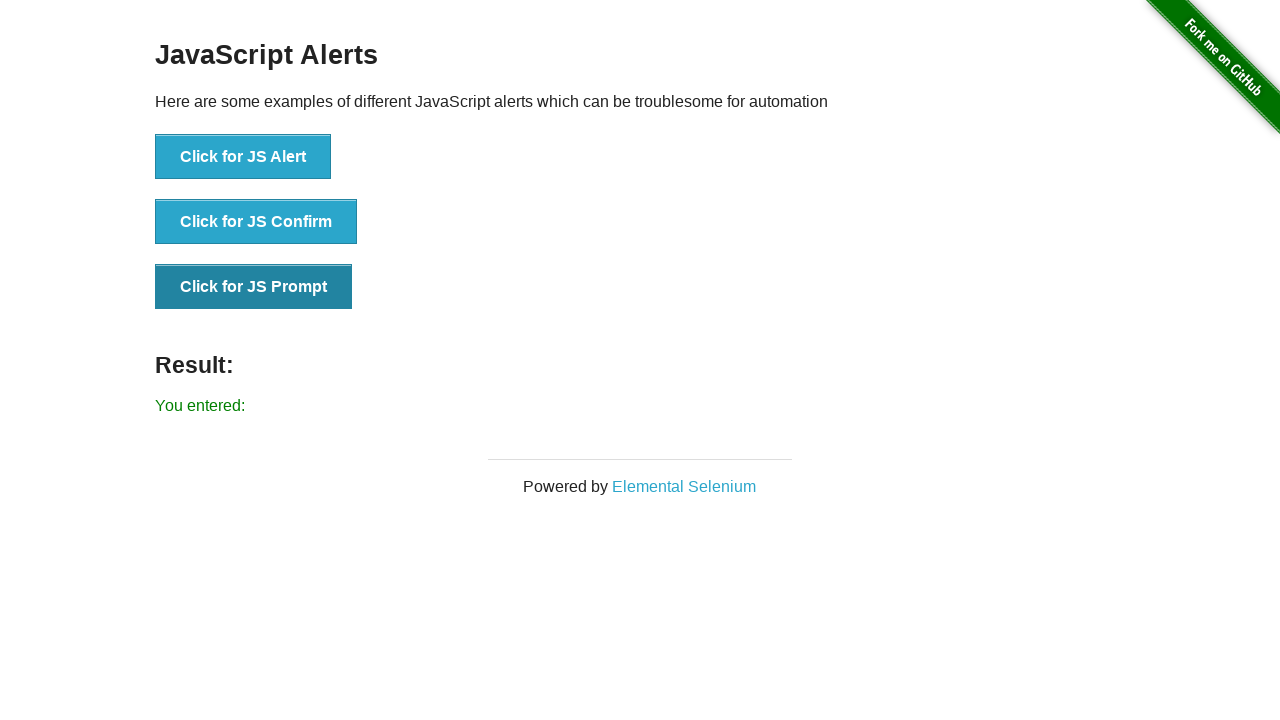

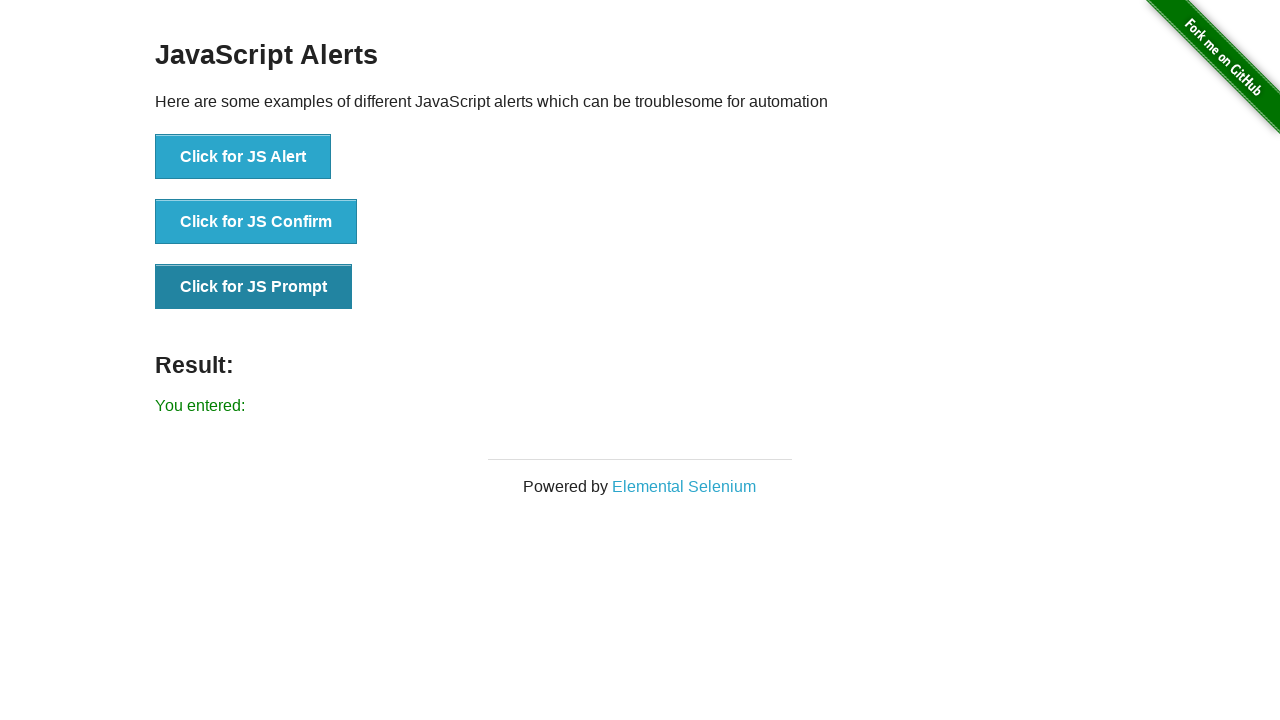